Tests the login page by verifying the "Remember me" checkbox label text, "Forgot password" link text, and href attribute value

Starting URL: https://login1.nextbasecrm.com/

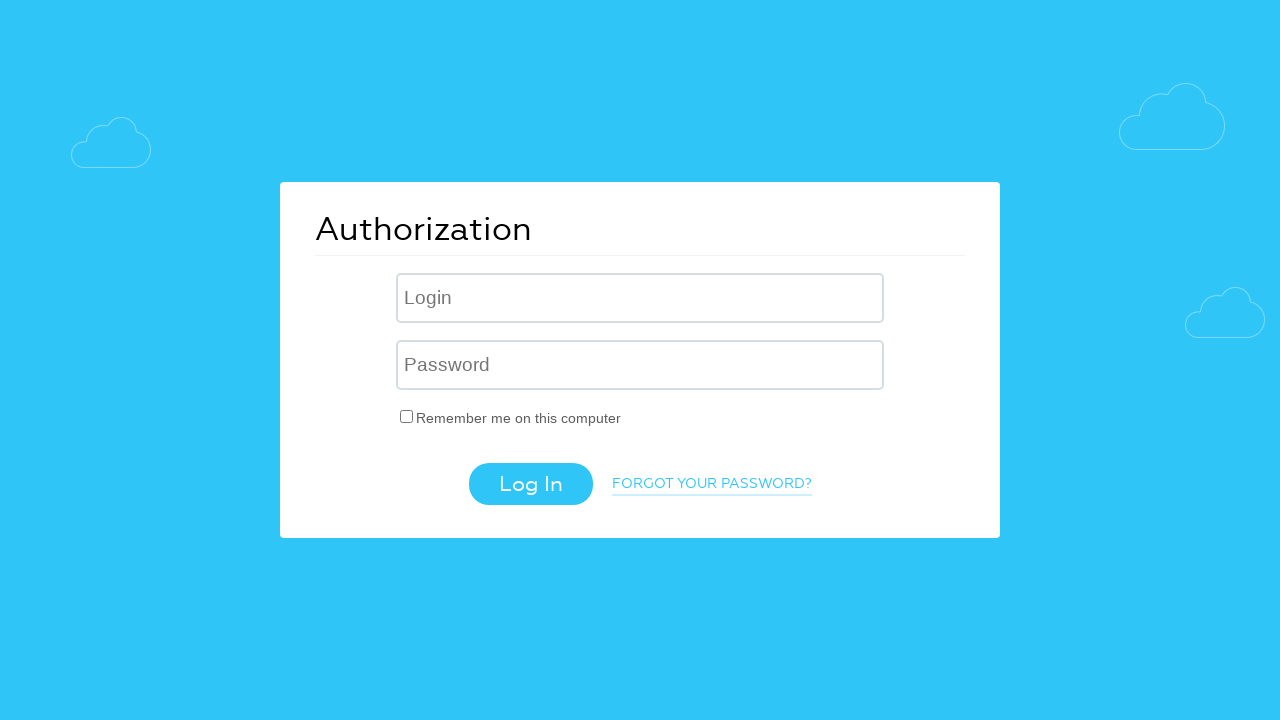

Located 'Remember me' checkbox label element
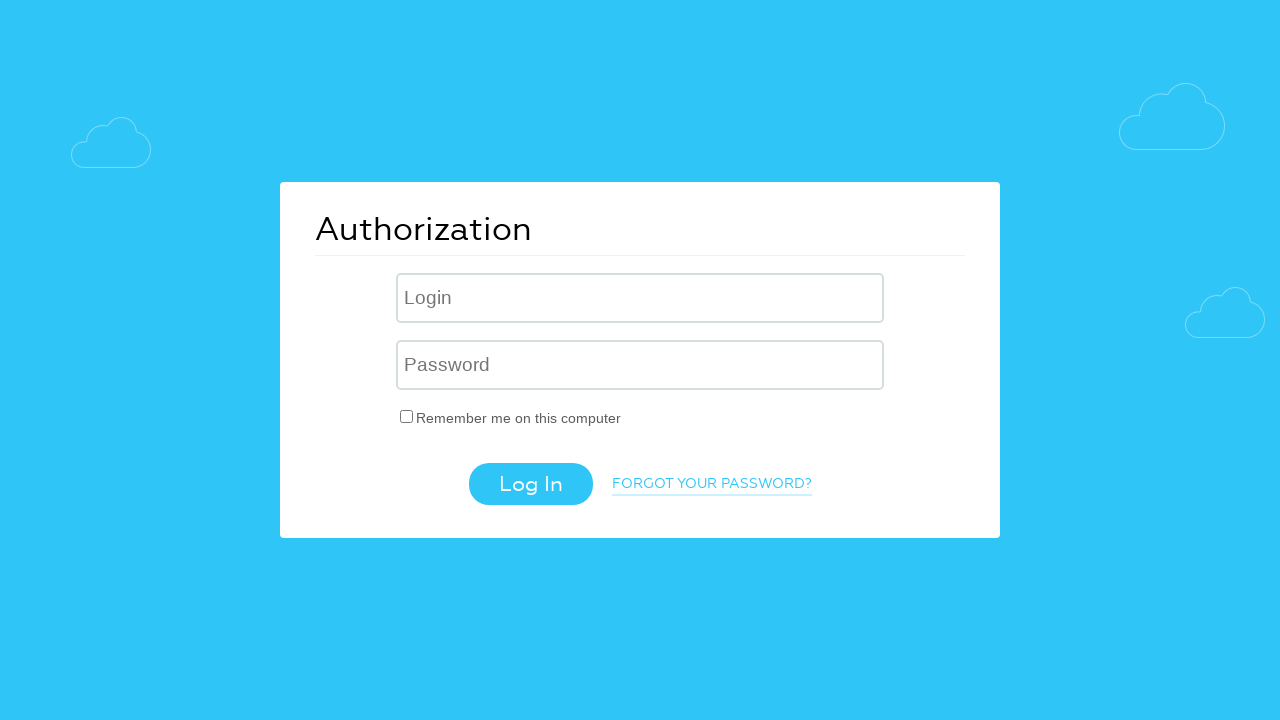

Retrieved text content from 'Remember me' label
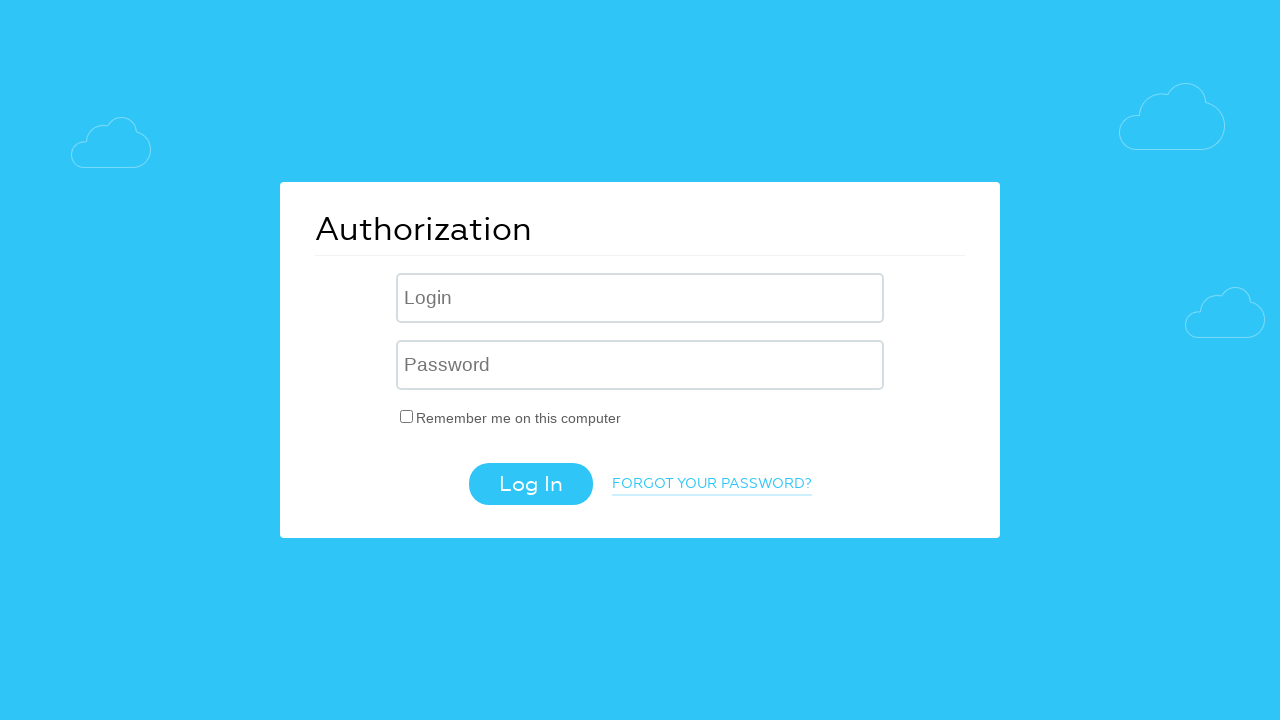

Verified 'Remember me' label text matches expected value
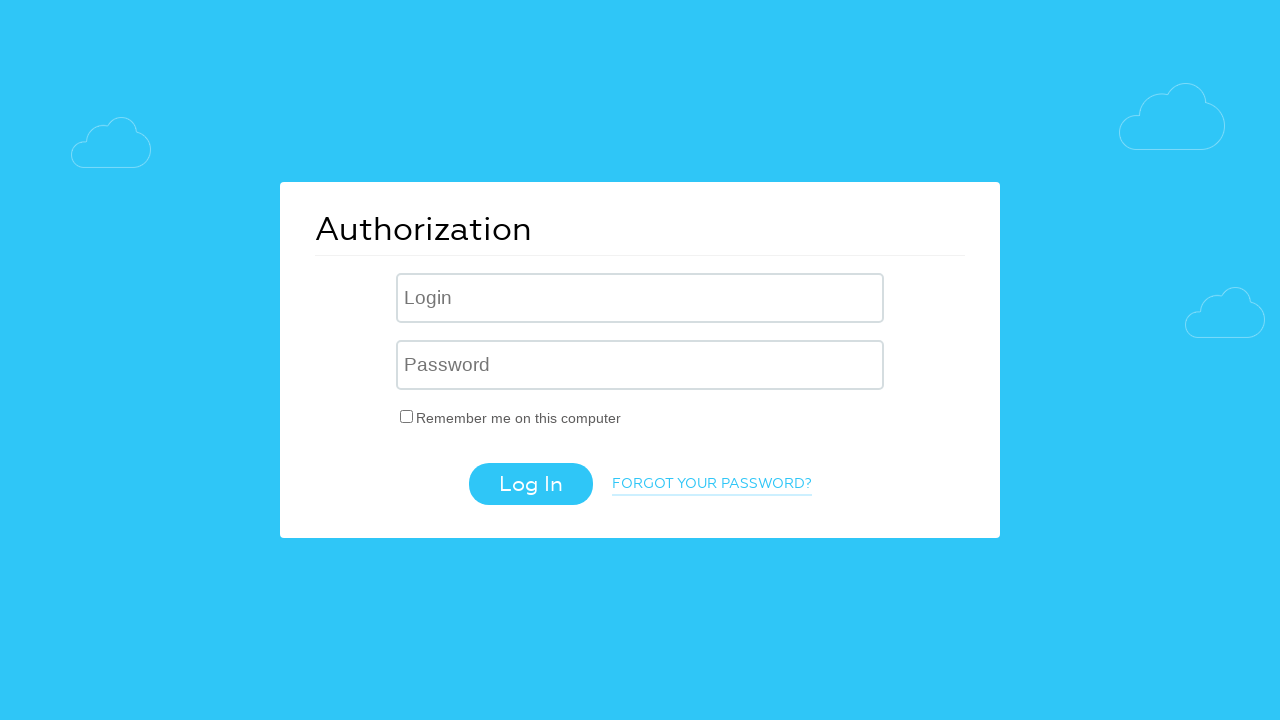

Located 'Forgot password' link element
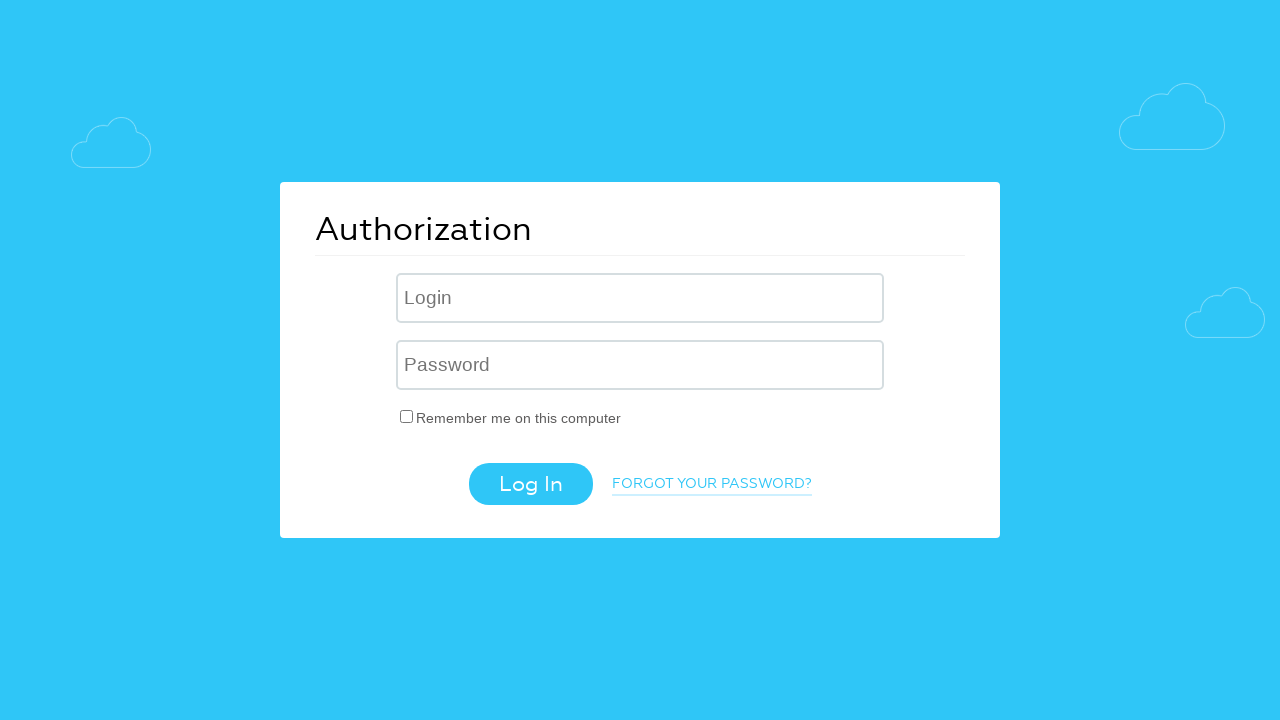

Retrieved text content from 'Forgot password' link
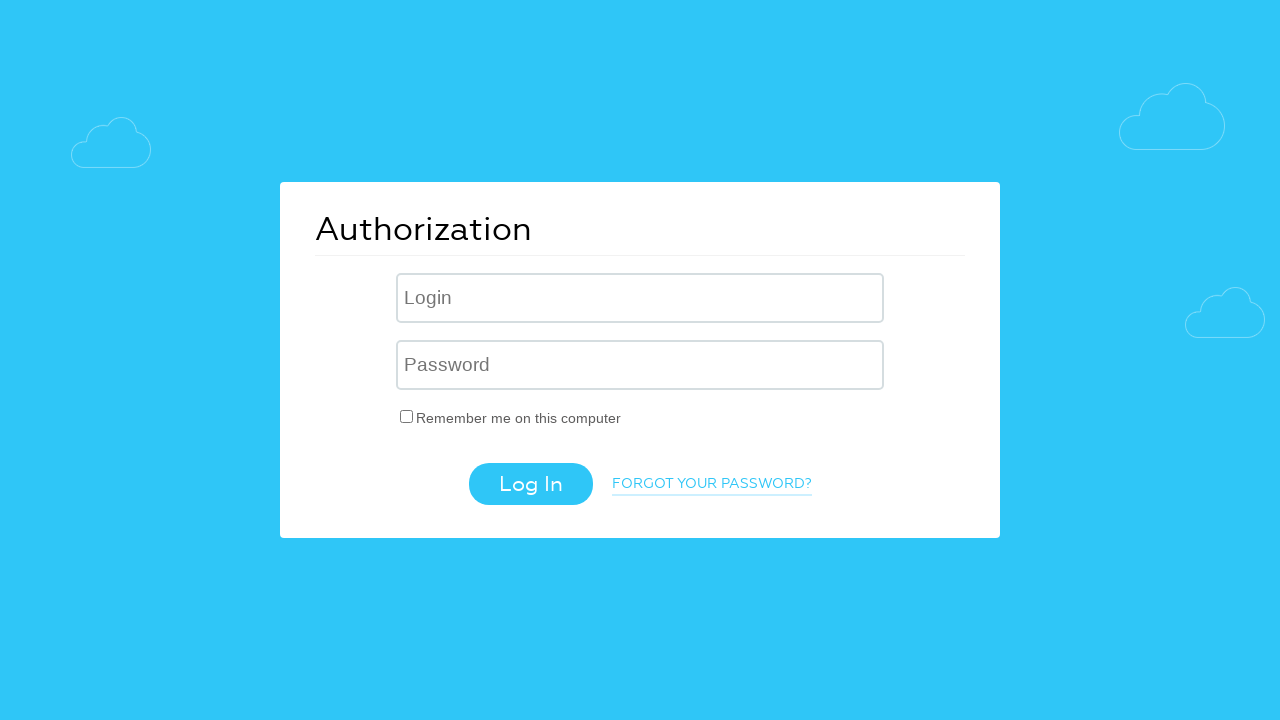

Verified 'Forgot password' link text matches expected value
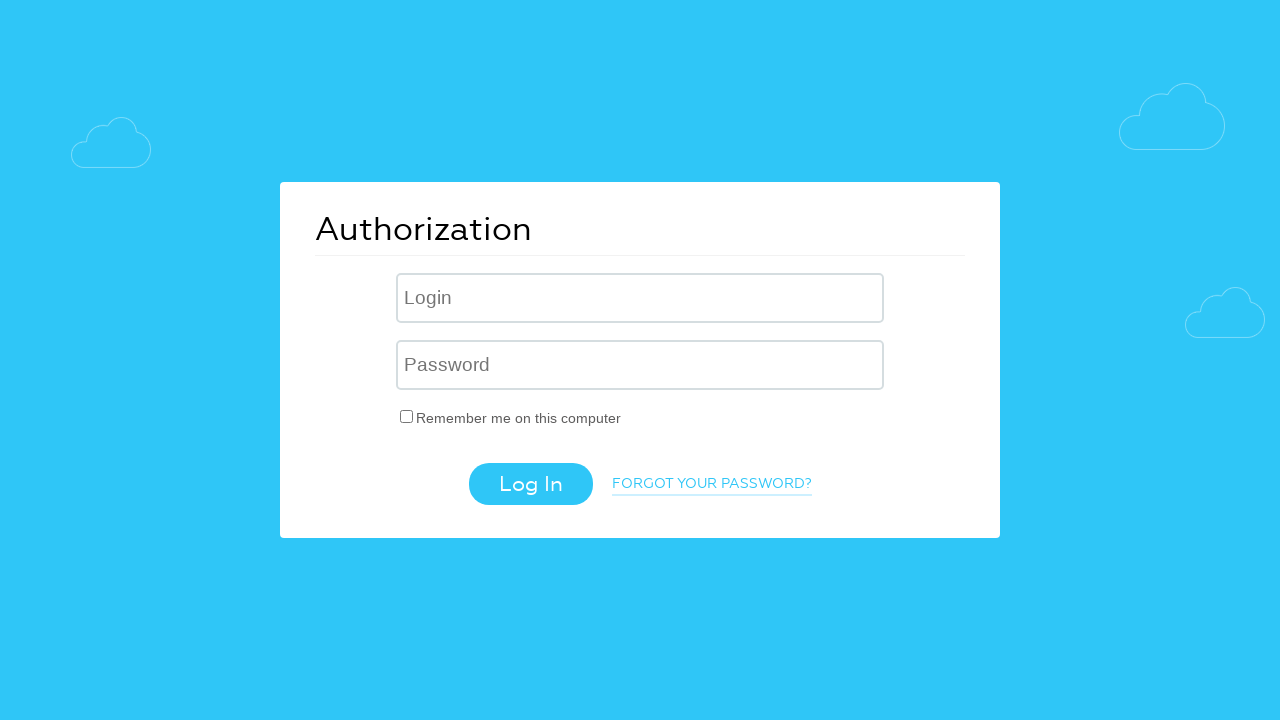

Retrieved href attribute from 'Forgot password' link
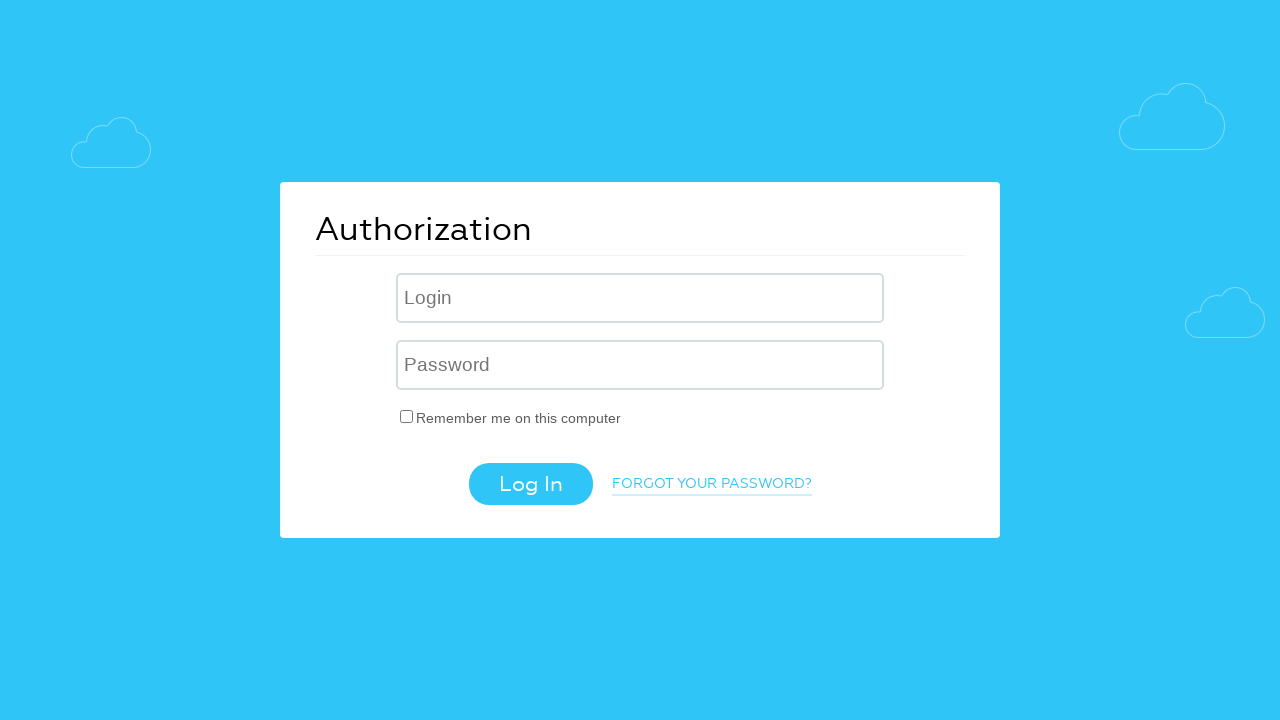

Verified href attribute contains expected value 'forgot_password=yes'
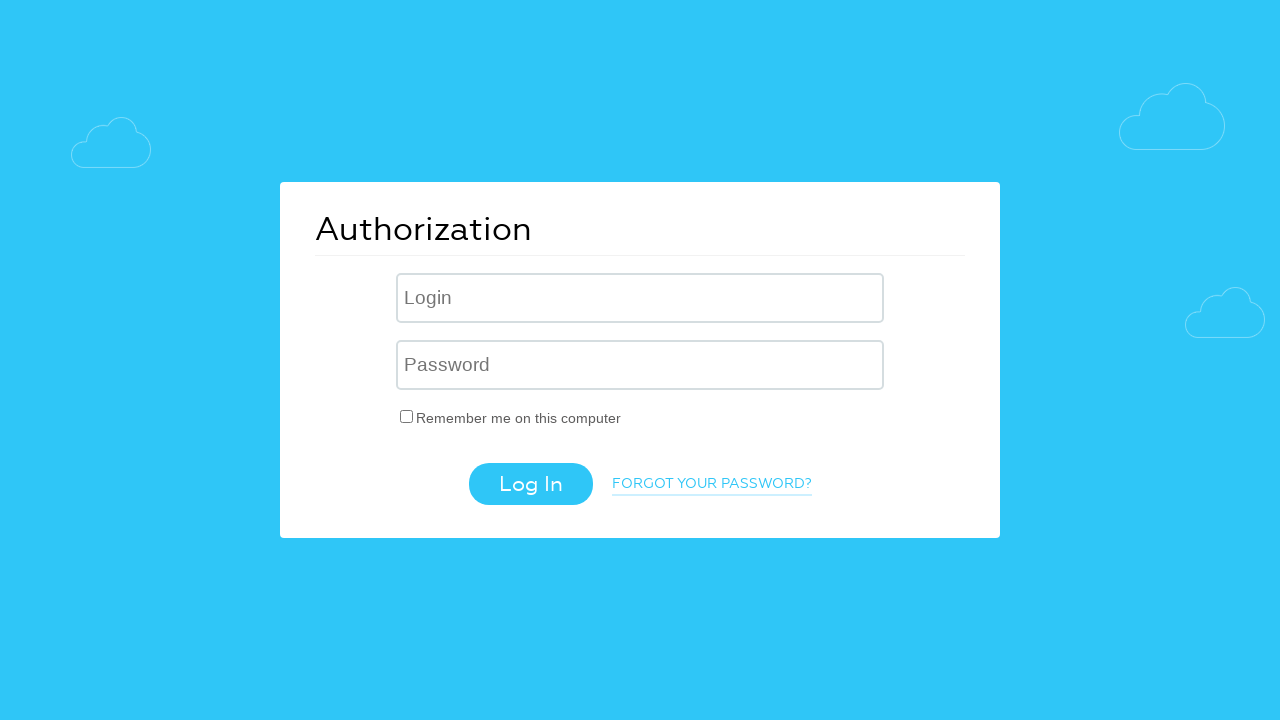

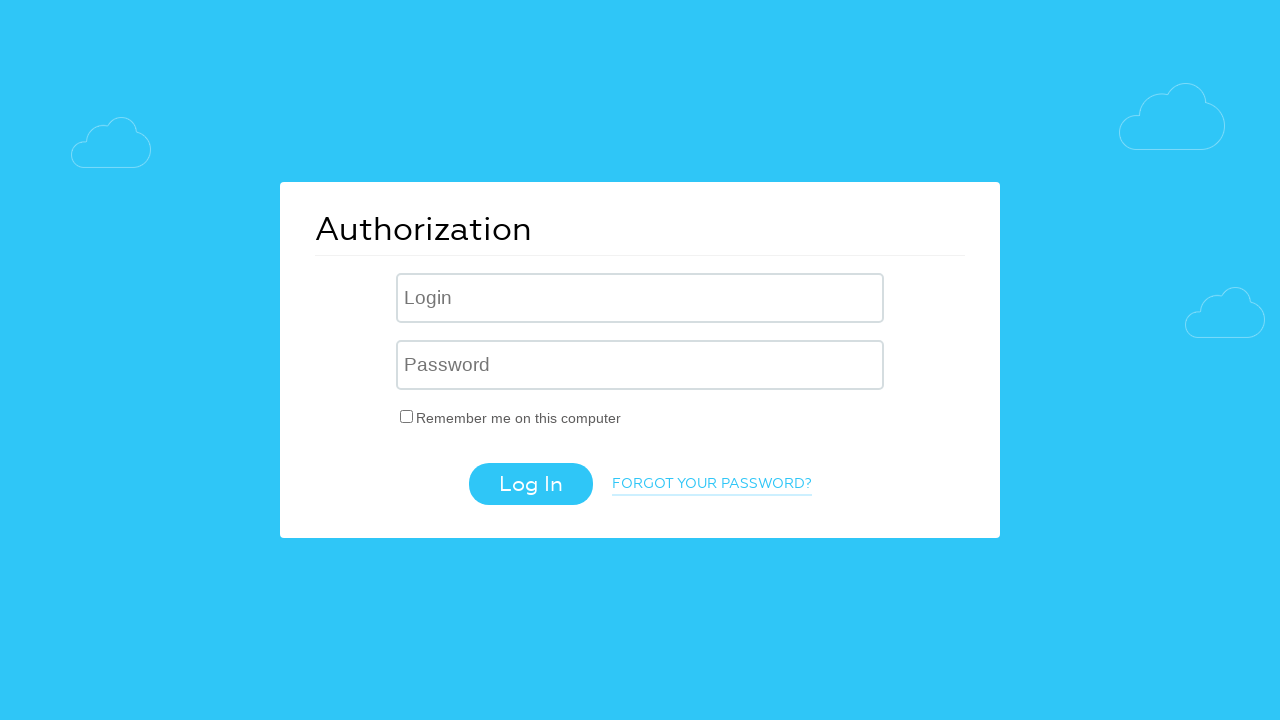